Tests the email field validation by entering an incorrectly formatted email and verifying that the field displays an error state (field-error class).

Starting URL: https://demoqa.com/text-box

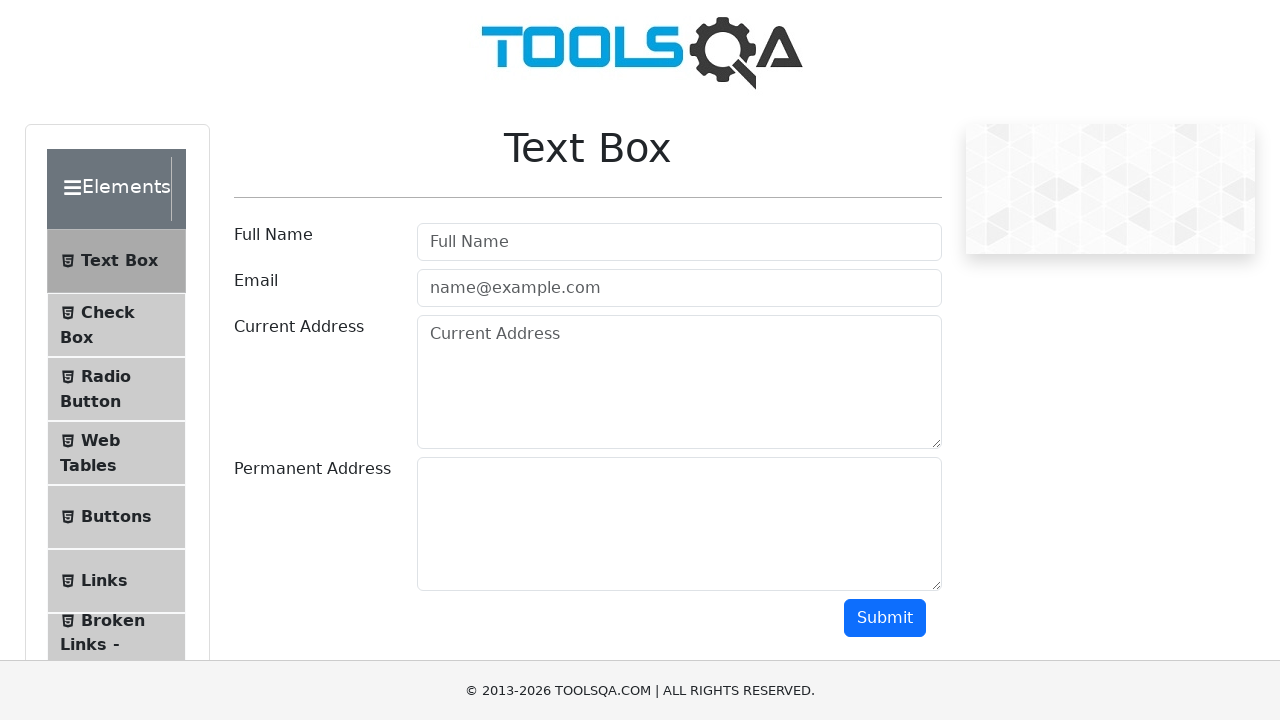

Filled full name field with 'John Doe' on #userName
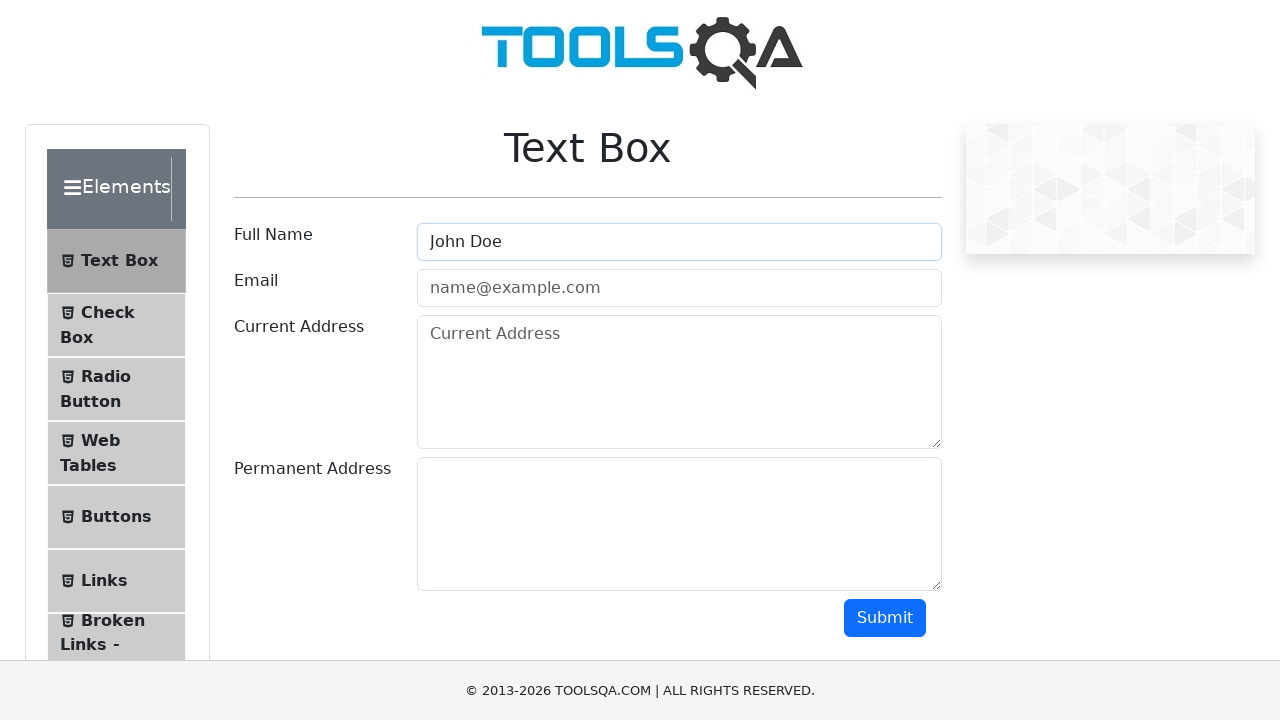

Filled email field with incorrectly formatted email 'joinsdfv@g' on #userEmail
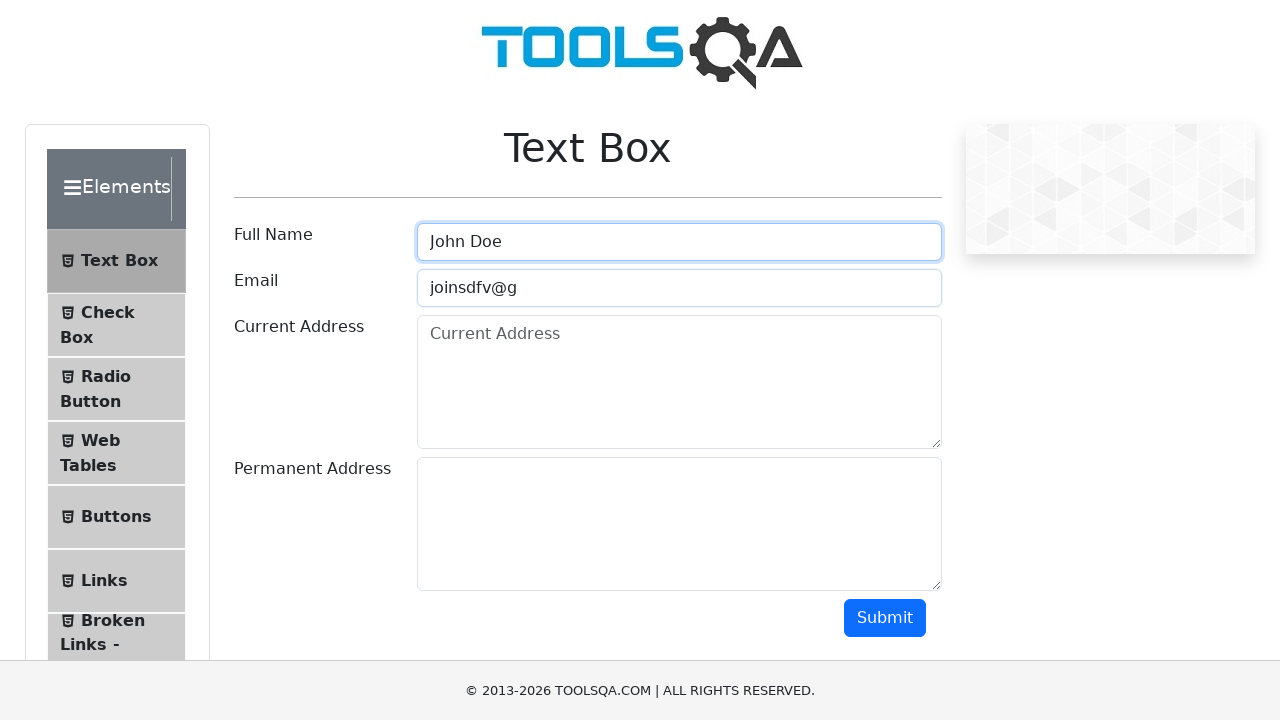

Filled current address field with 'Mira 123' on #currentAddress
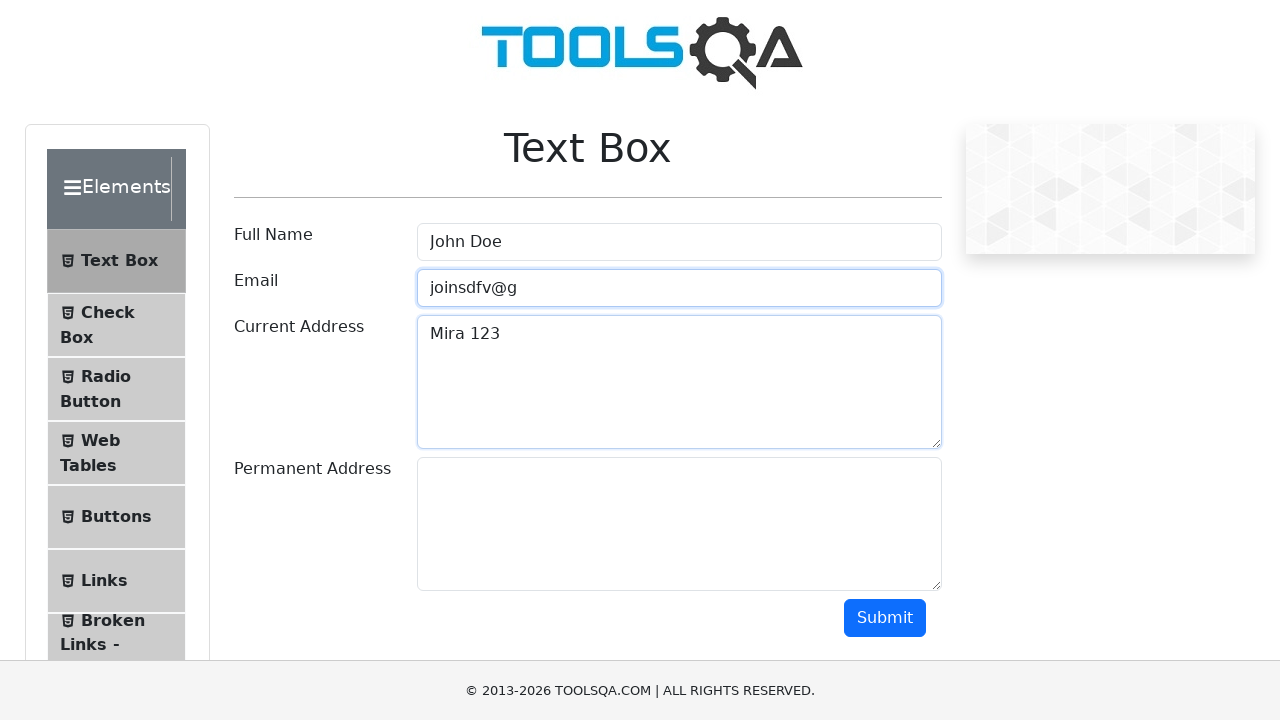

Filled permanent address field with 'Sovet 321' on #permanentAddress
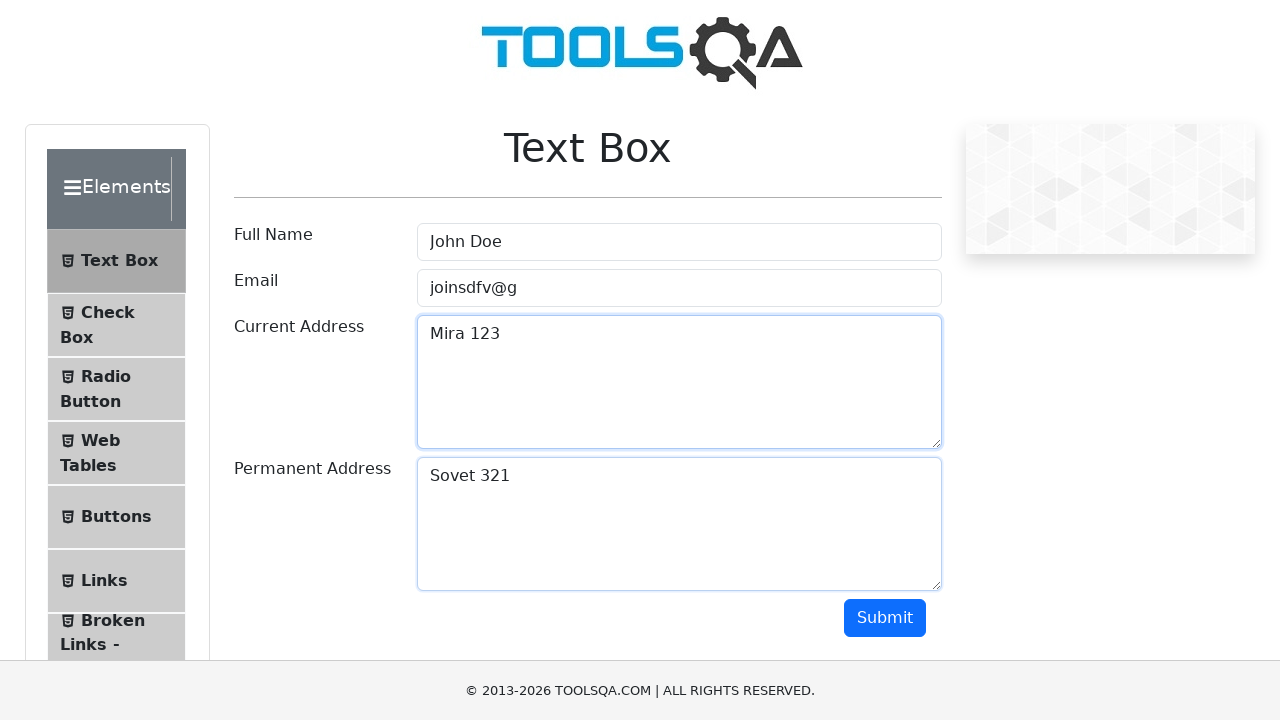

Clicked submit button at (885, 618) on #submit
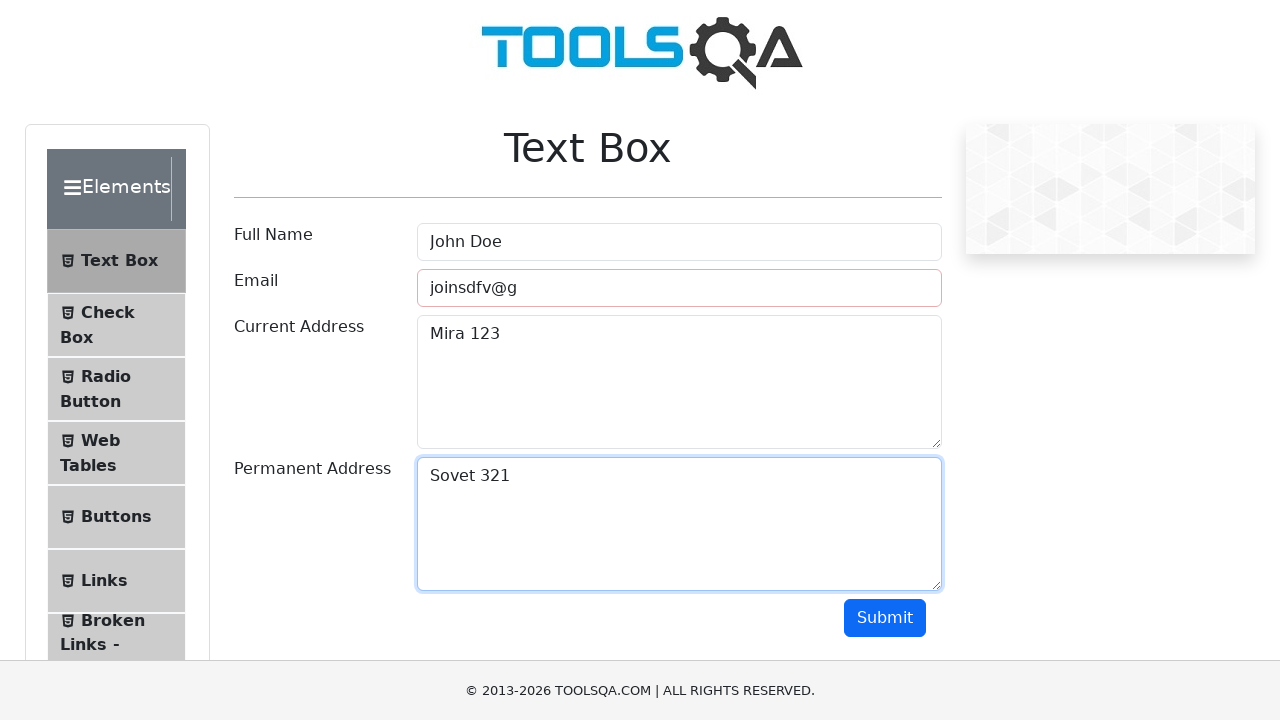

Retrieved email field class attribute: 'mr-sm-2 field-error form-control'
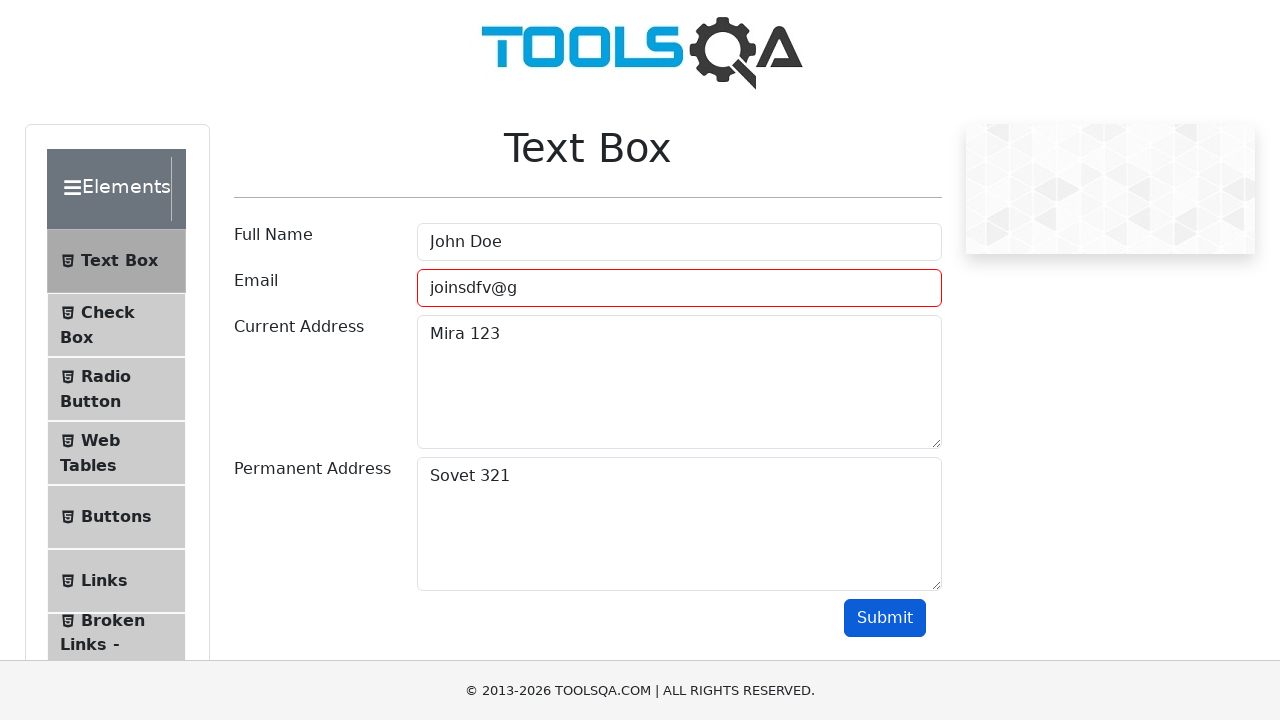

Verified email field has 'field-error' class for validation error
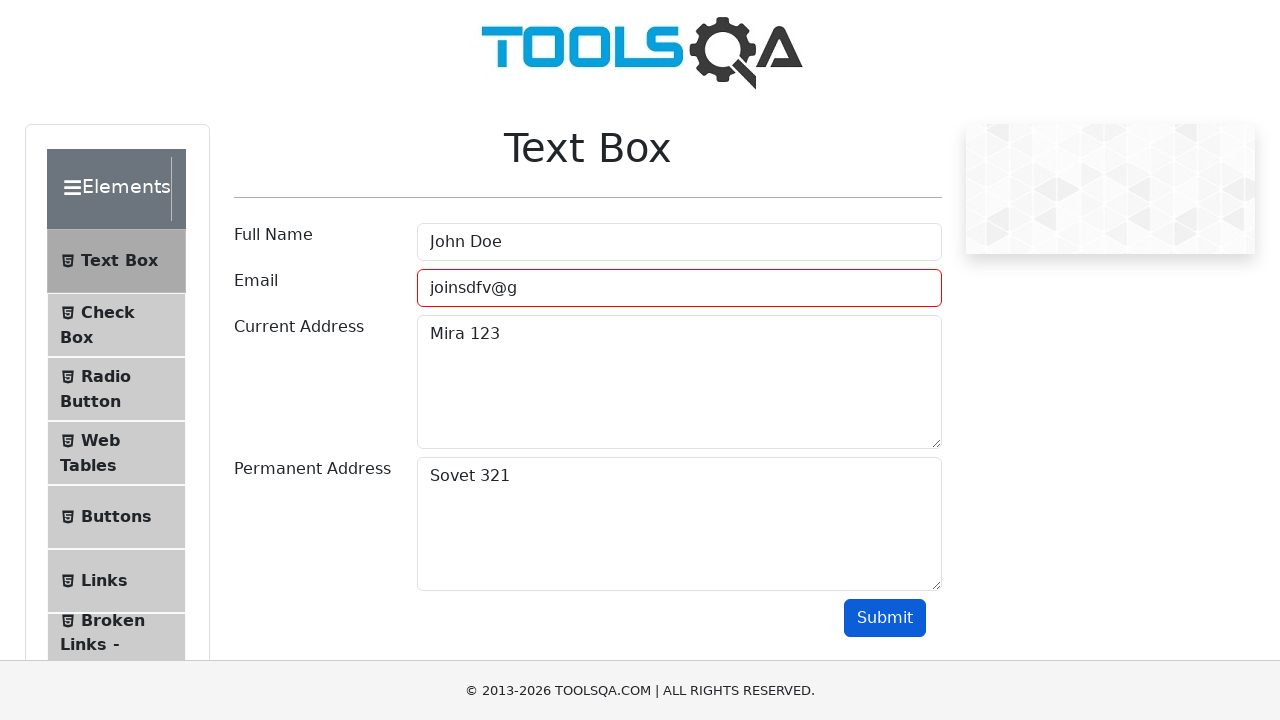

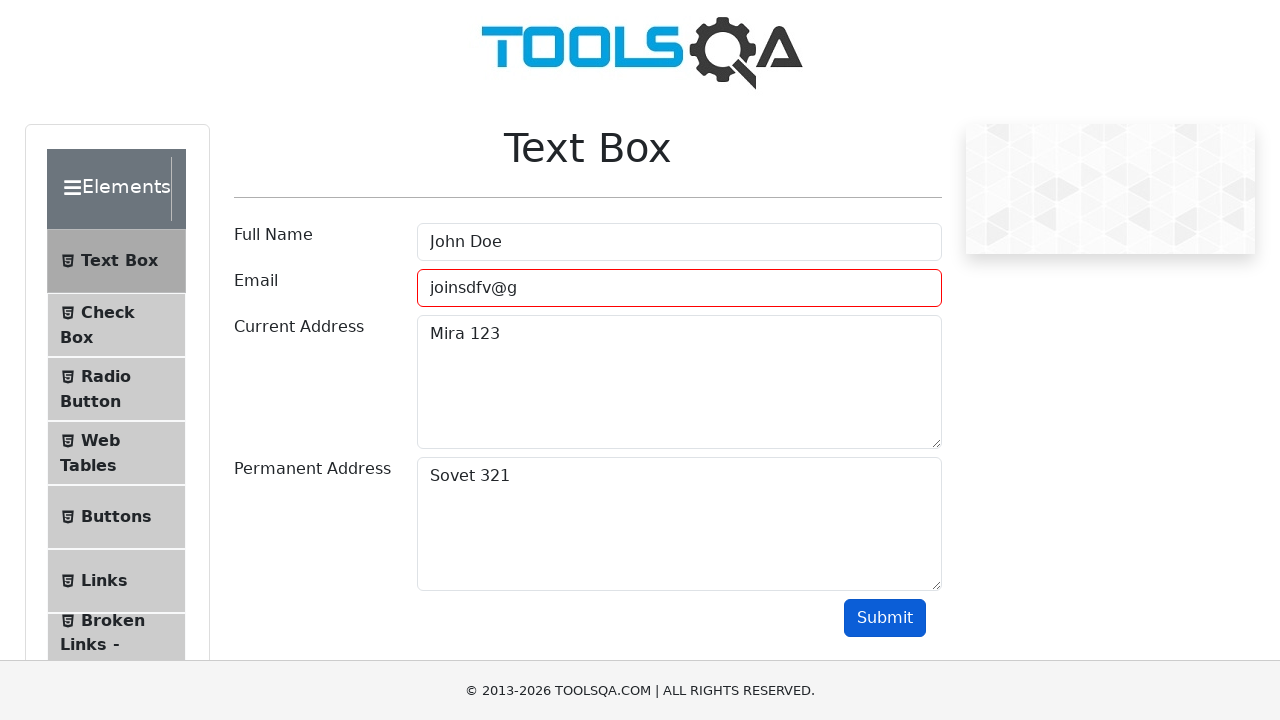